Tests dropdown selection using a more streamlined approach by selecting an option by visible text and verifying the selection.

Starting URL: http://the-internet.herokuapp.com/dropdown

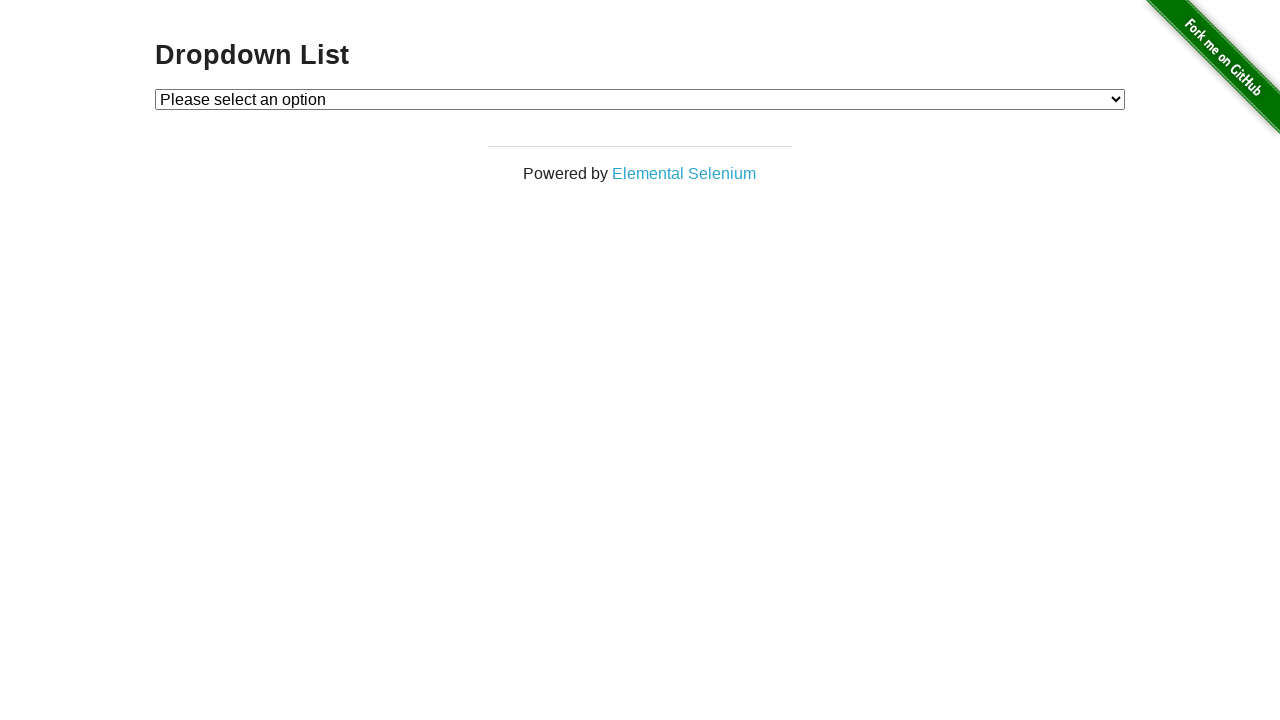

Navigated to dropdown test page
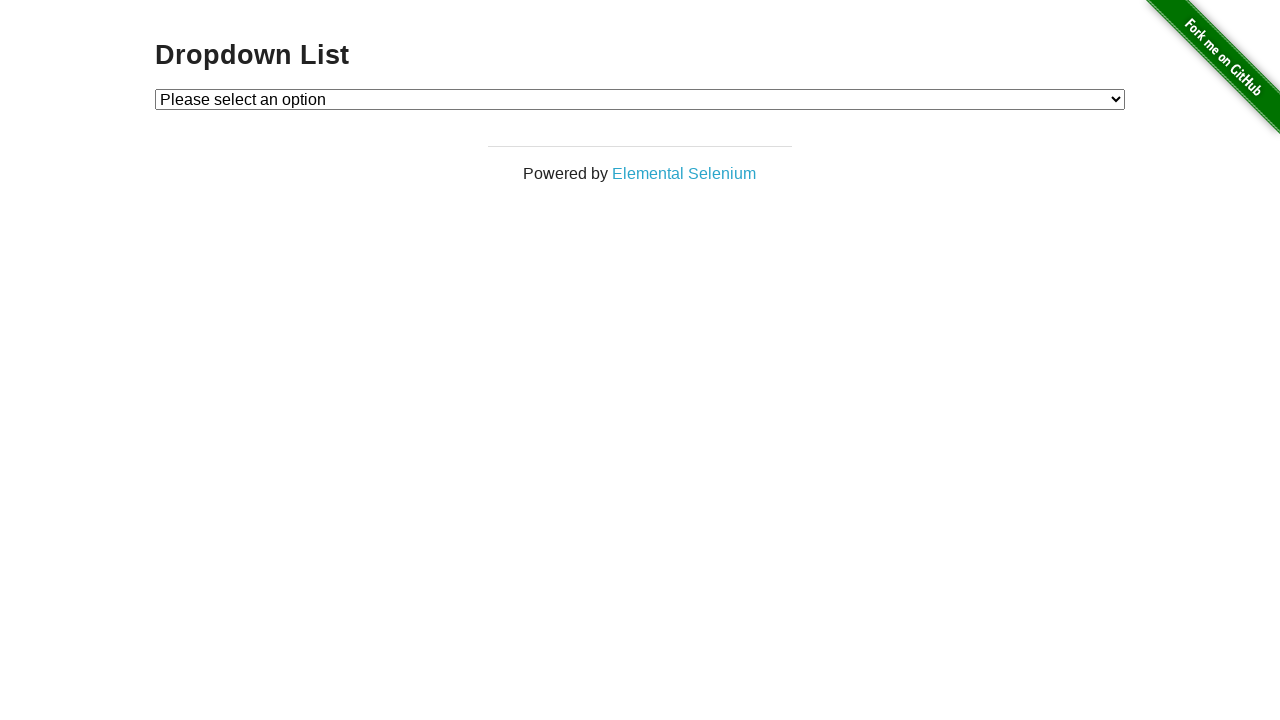

Selected 'Option 1' from dropdown on #dropdown
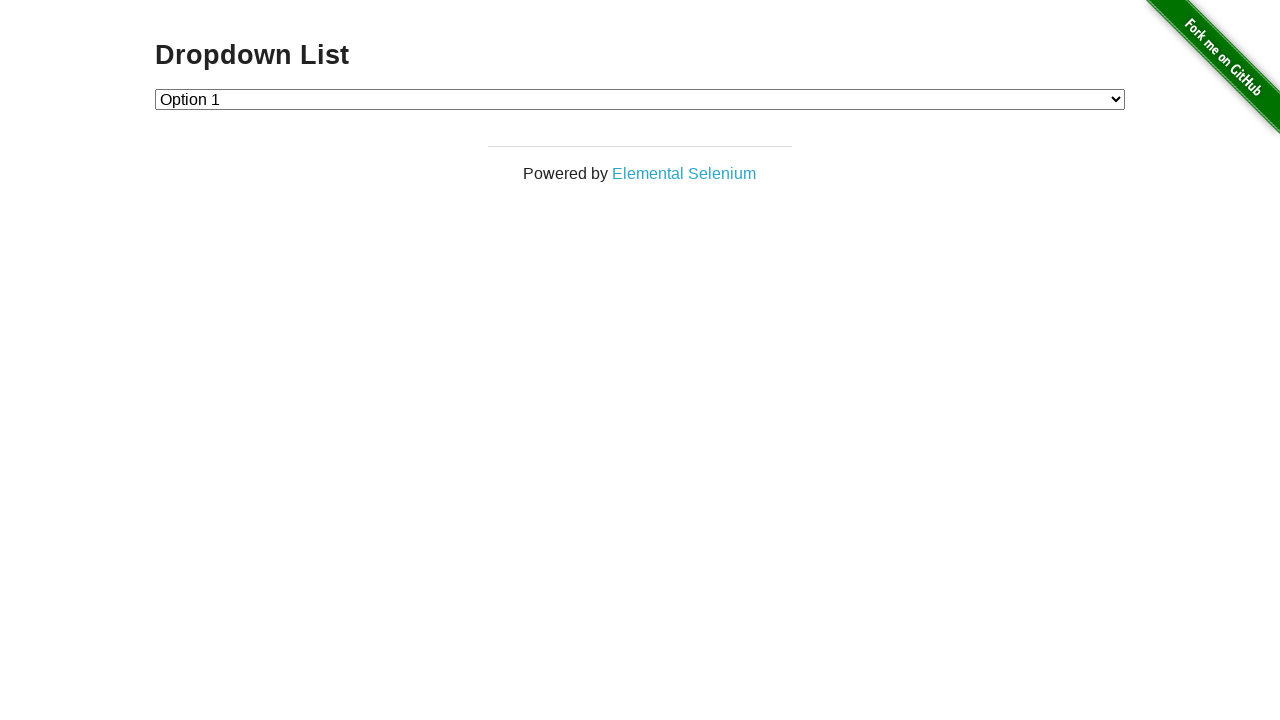

Retrieved selected option text from dropdown
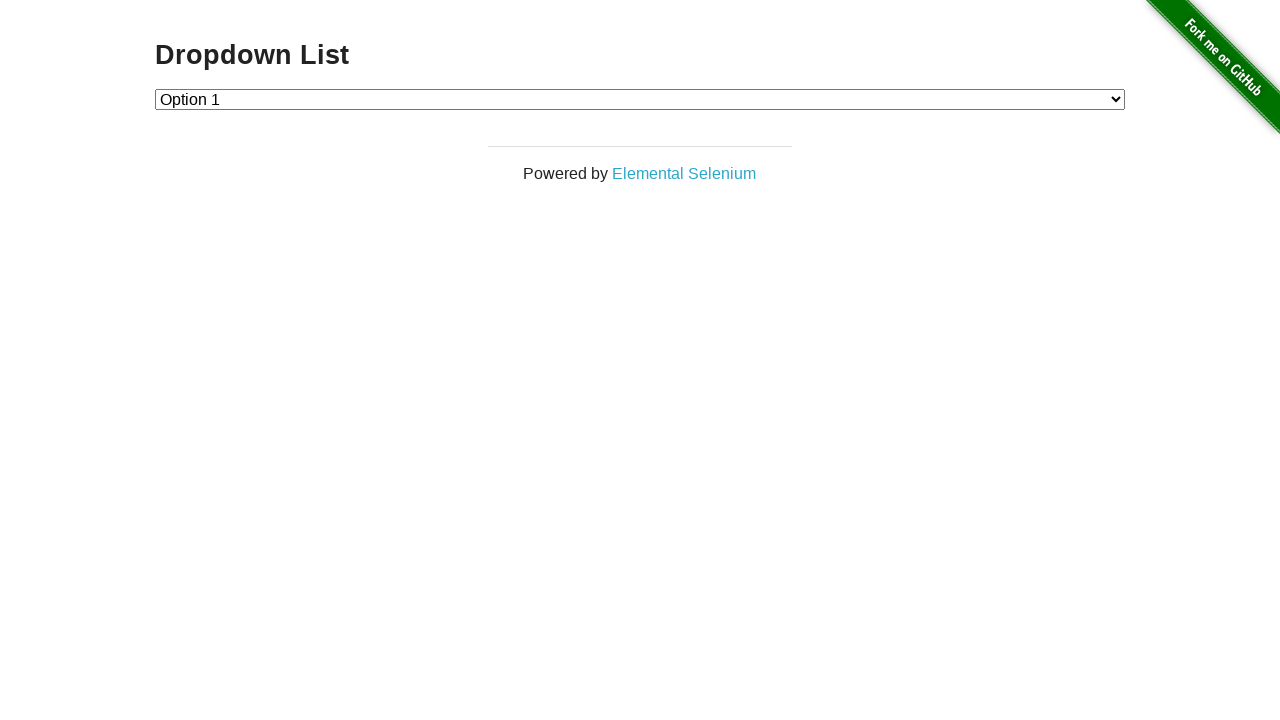

Verified that 'Option 1' is correctly selected in dropdown
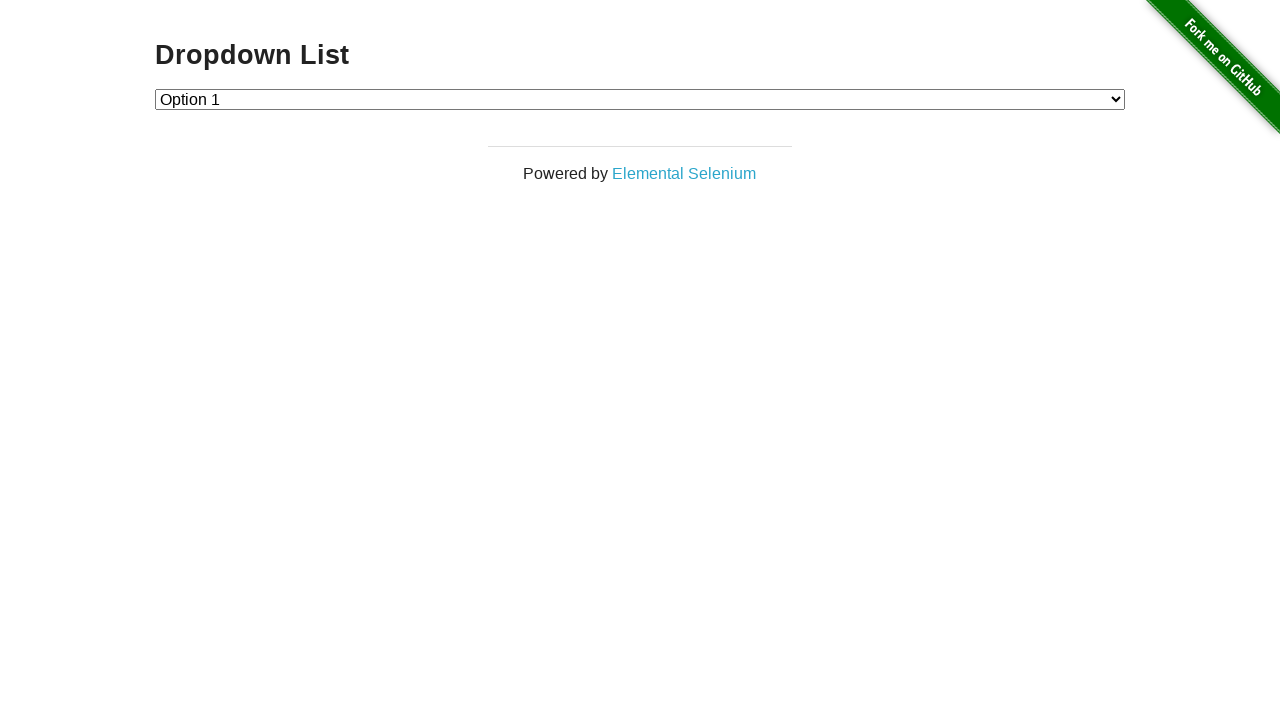

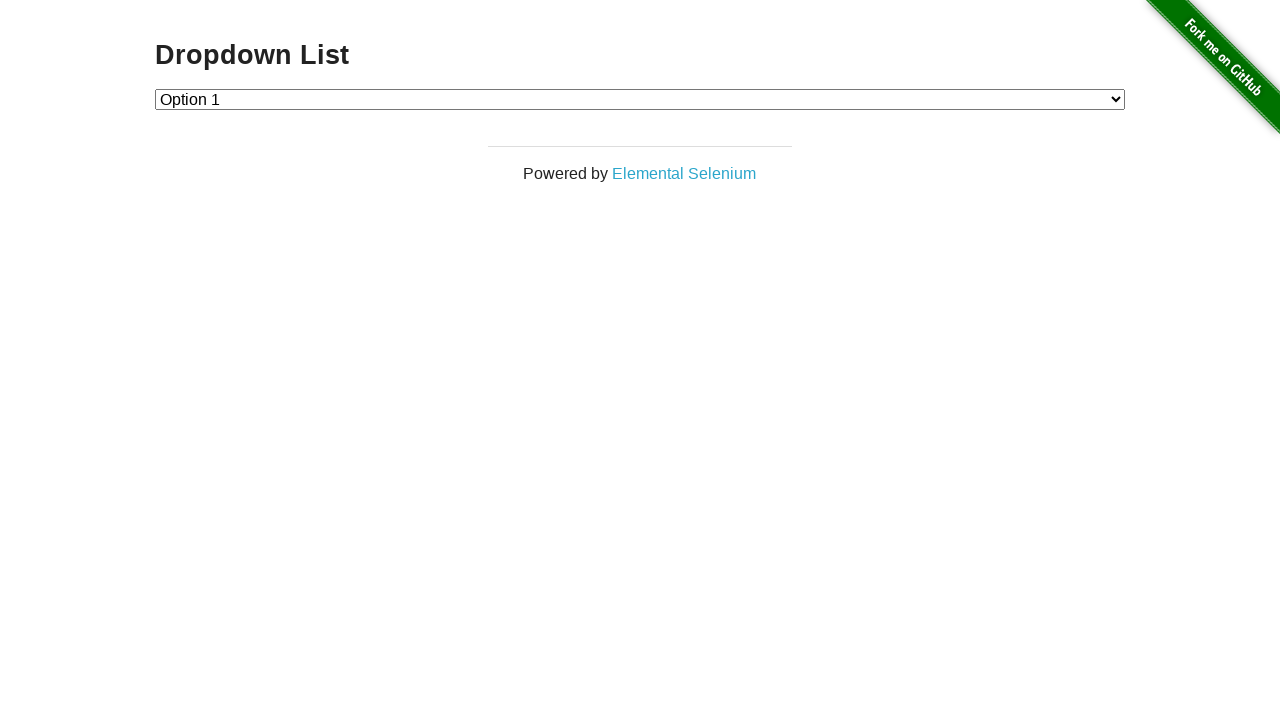